Tests A/B test opt-out by adding the opt-out cookie before navigating to the A/B test page, then verifying the page shows no A/B test.

Starting URL: http://the-internet.herokuapp.com

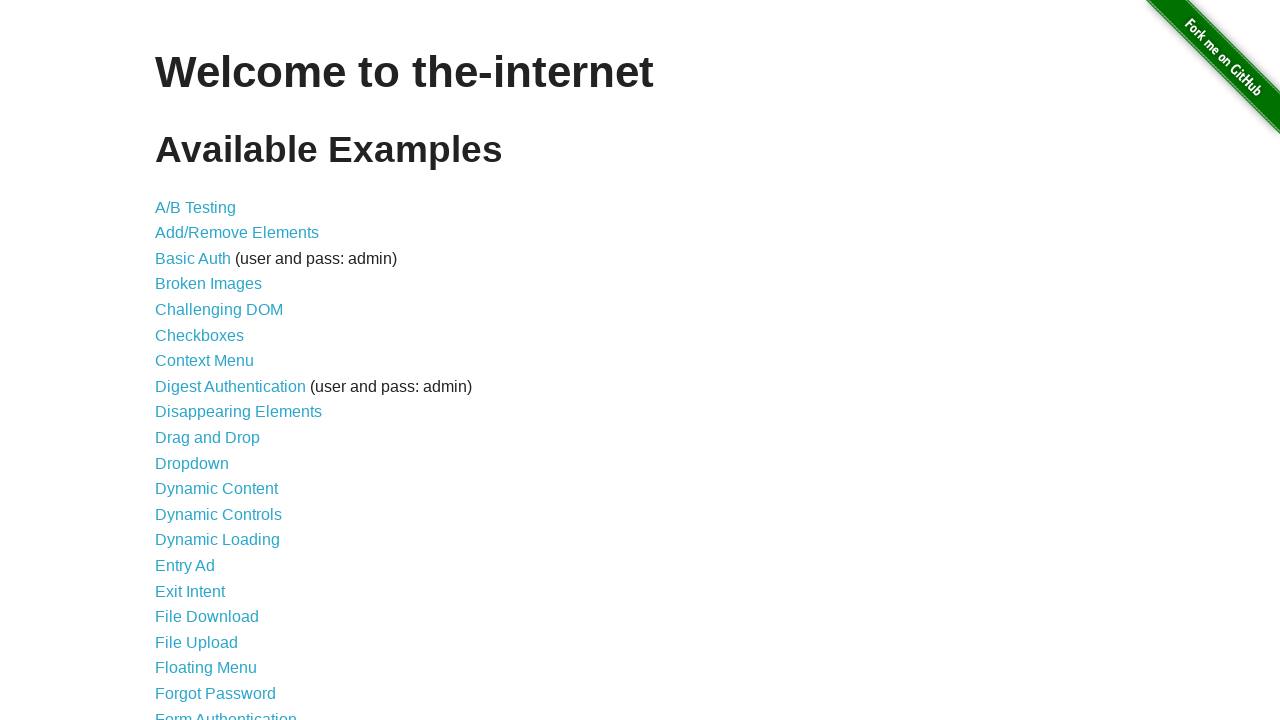

Added optimizelyOptOut cookie before navigating to A/B test page
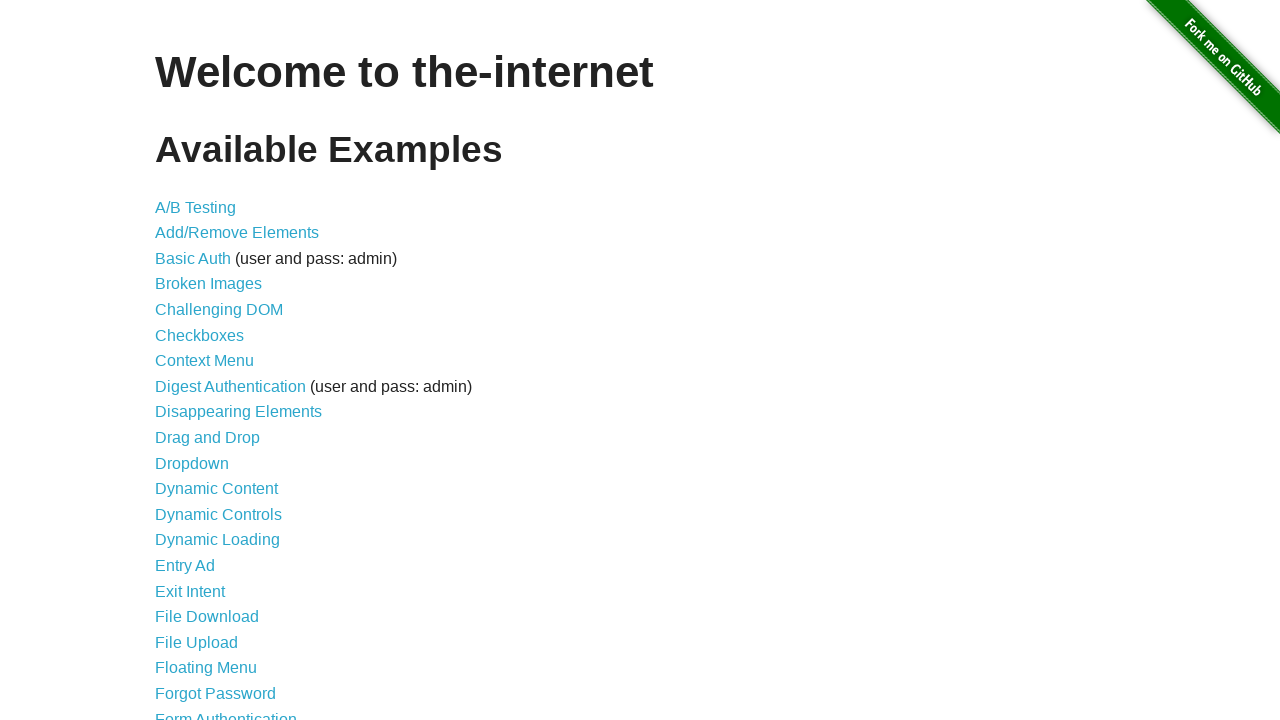

Navigated to A/B test page
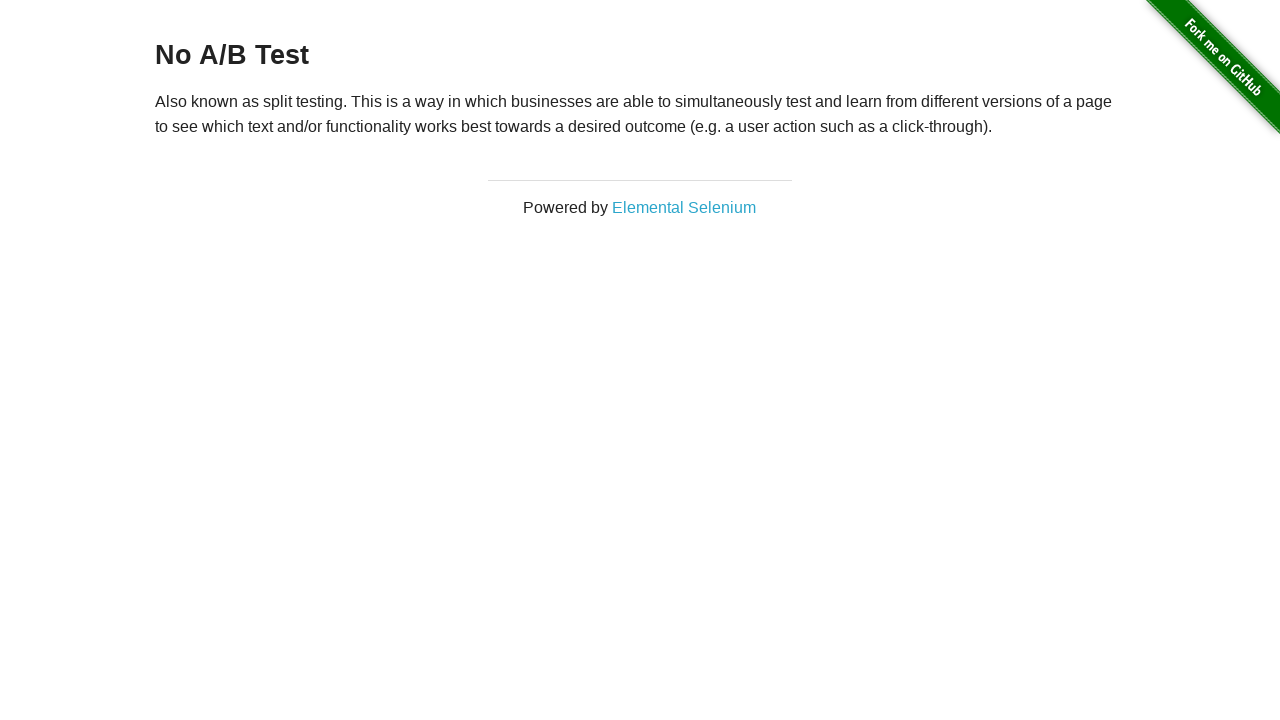

Waited for h3 heading to load
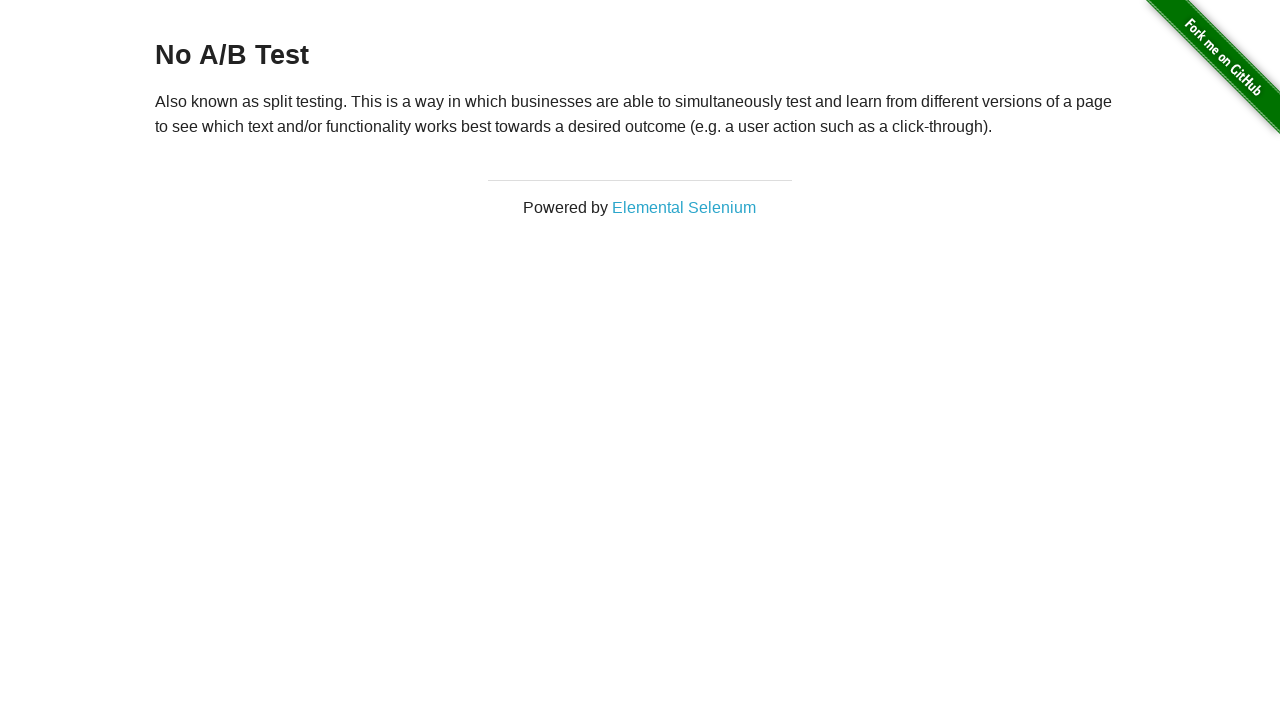

Retrieved heading text: 'No A/B Test'
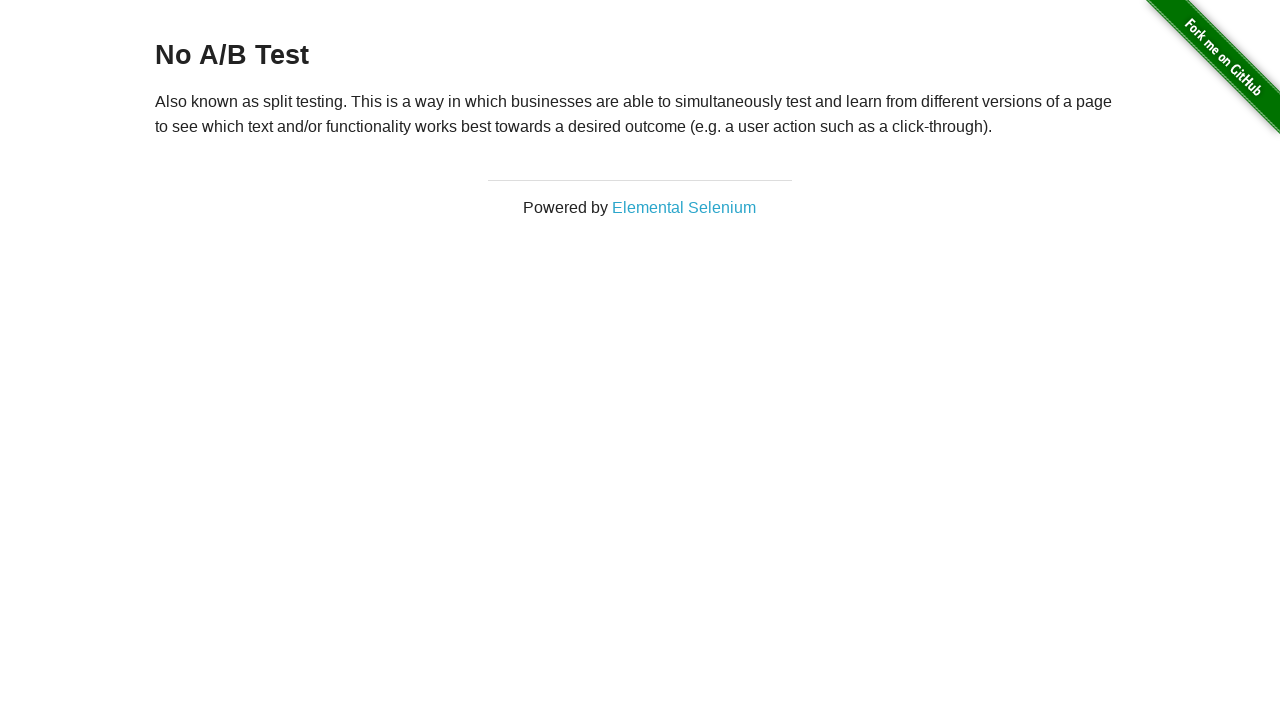

Verified heading text is 'No A/B Test' - A/B test opt-out successful
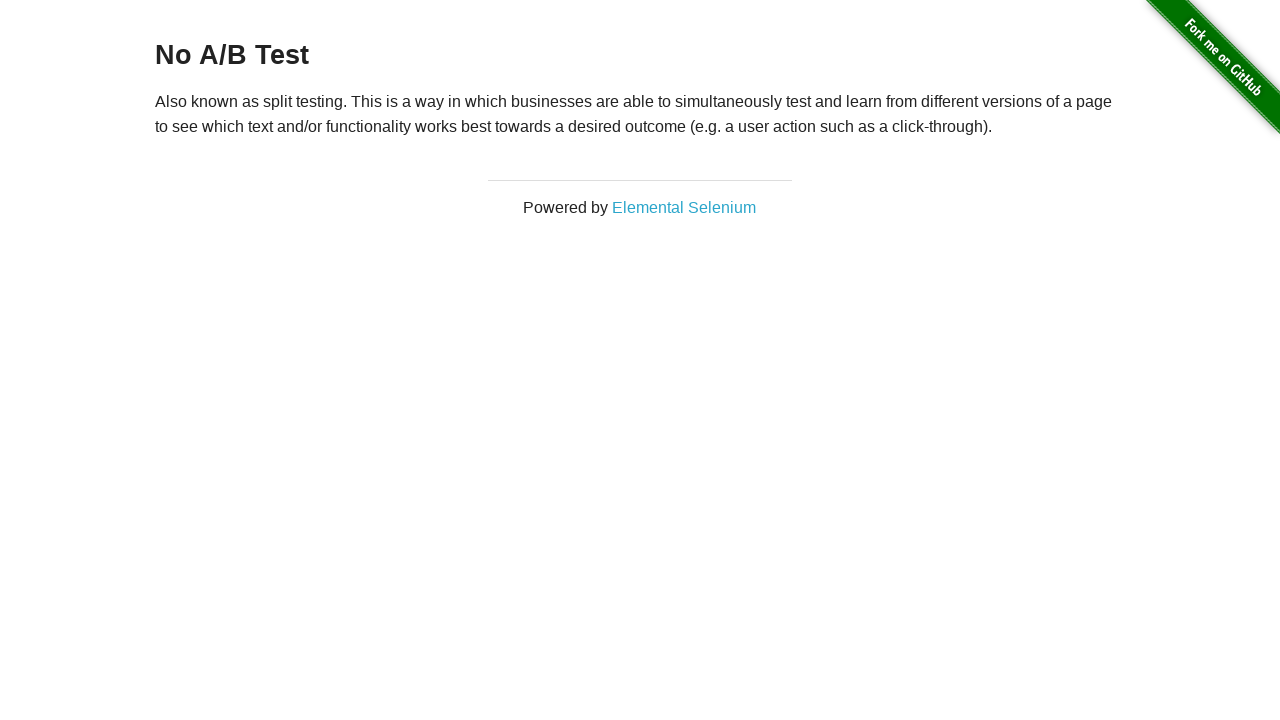

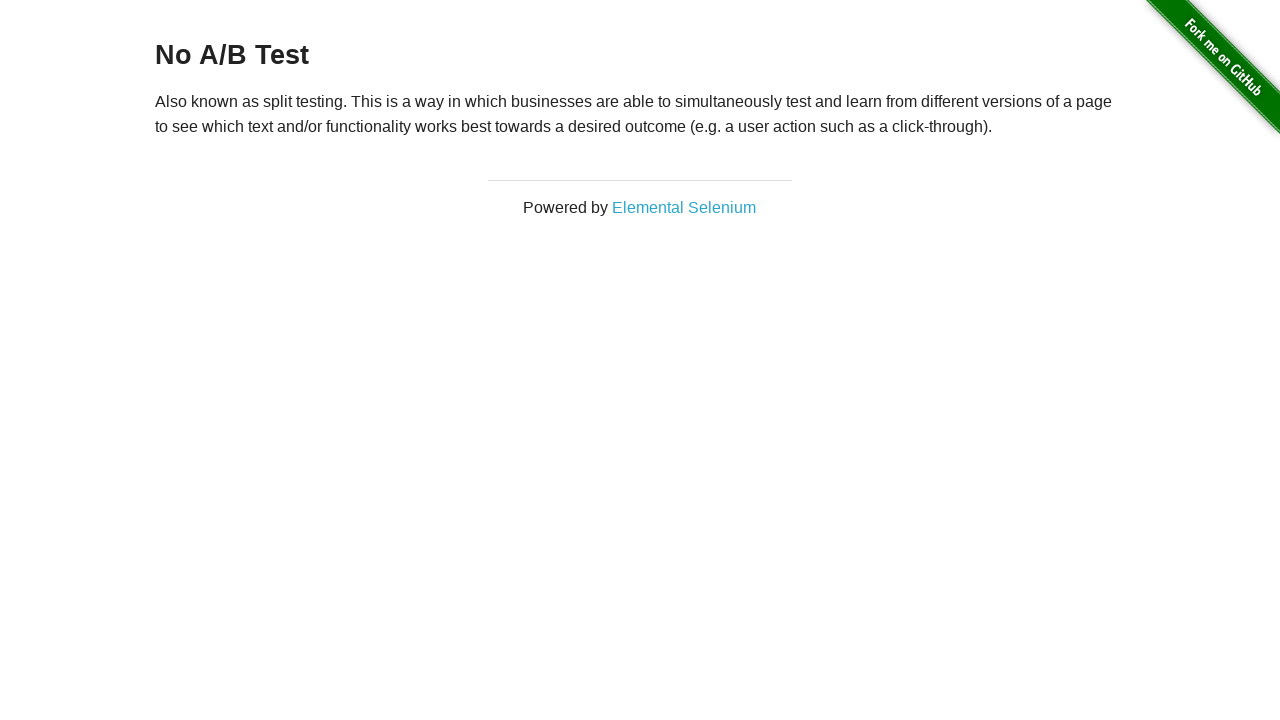